Tests right-click context menu functionality by performing a context click on an element and interacting with the menu items

Starting URL: https://swisnl.github.io/jQuery-contextMenu/demo.html

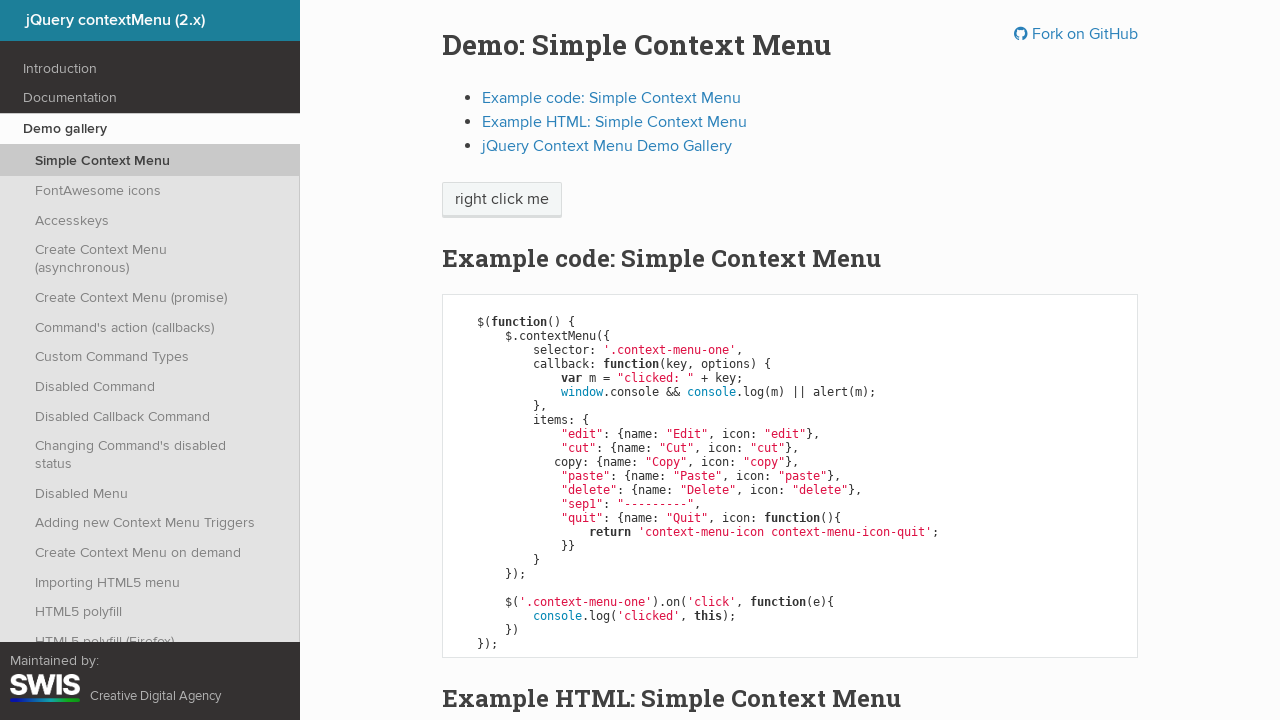

Located the element to right-click on
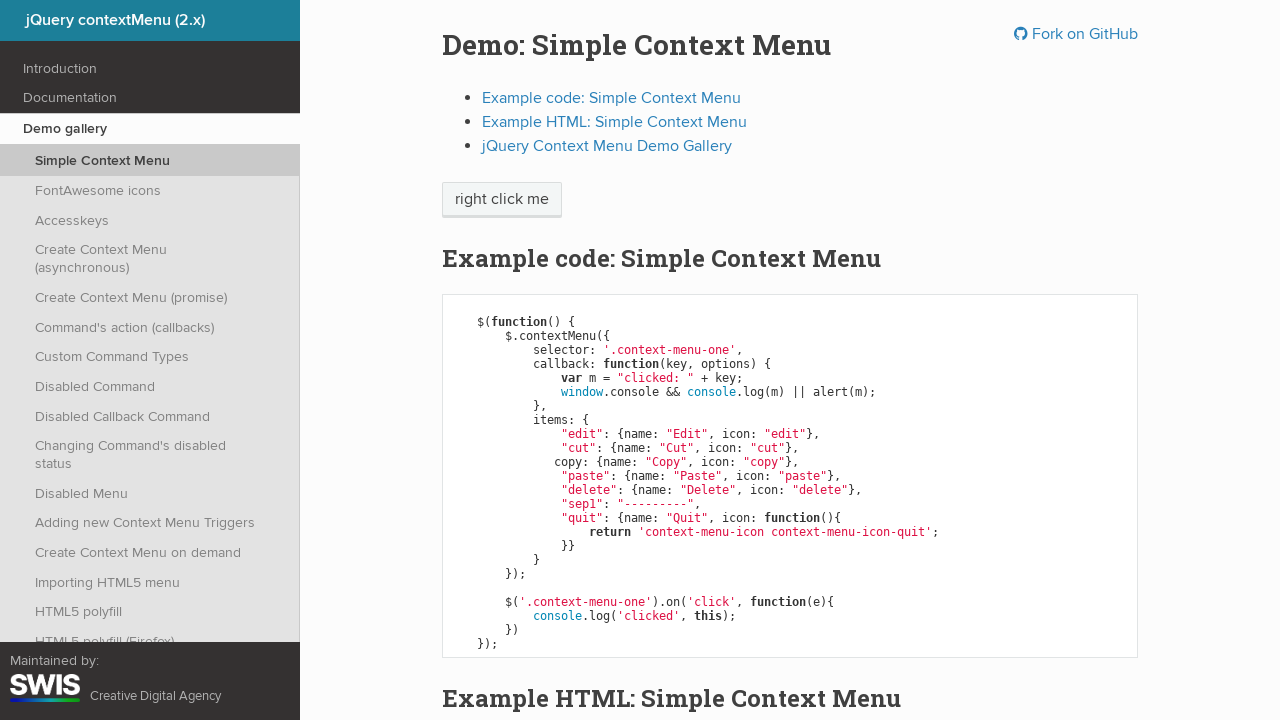

Performed right-click on the element to open context menu at (502, 200) on xpath=/html/body/div/section/div/div/div/p/span
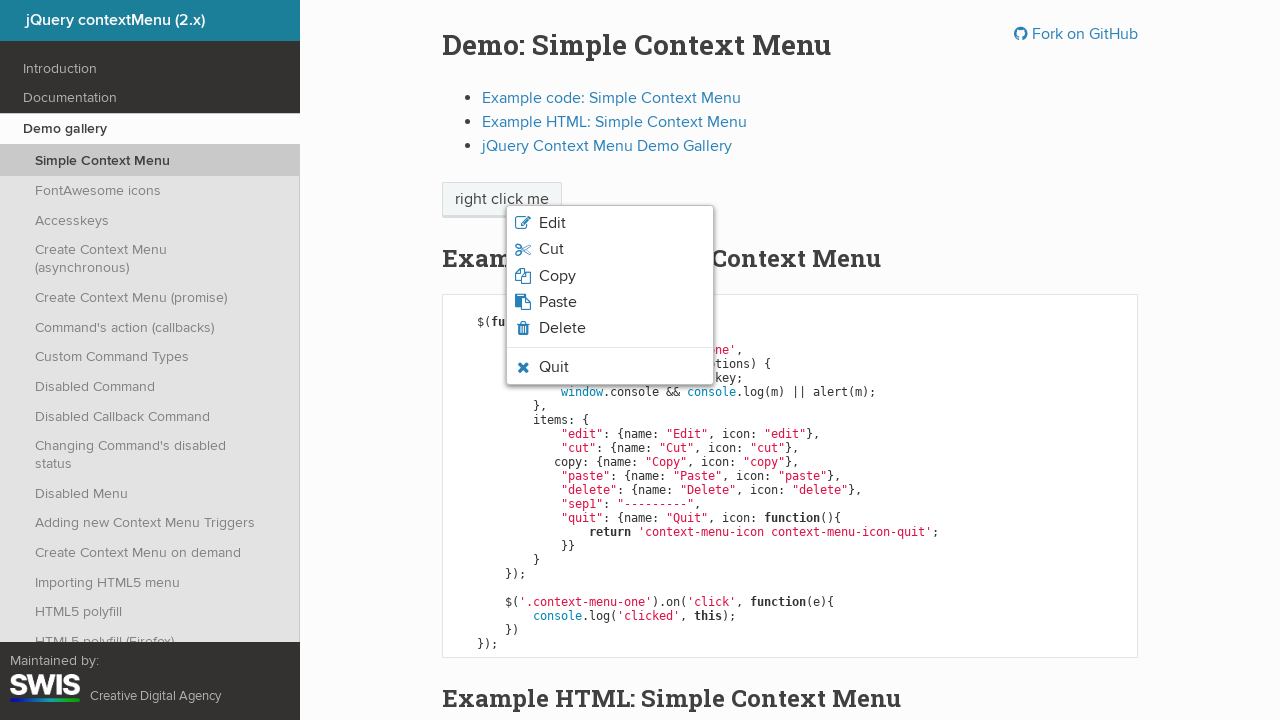

Context menu appeared with menu items
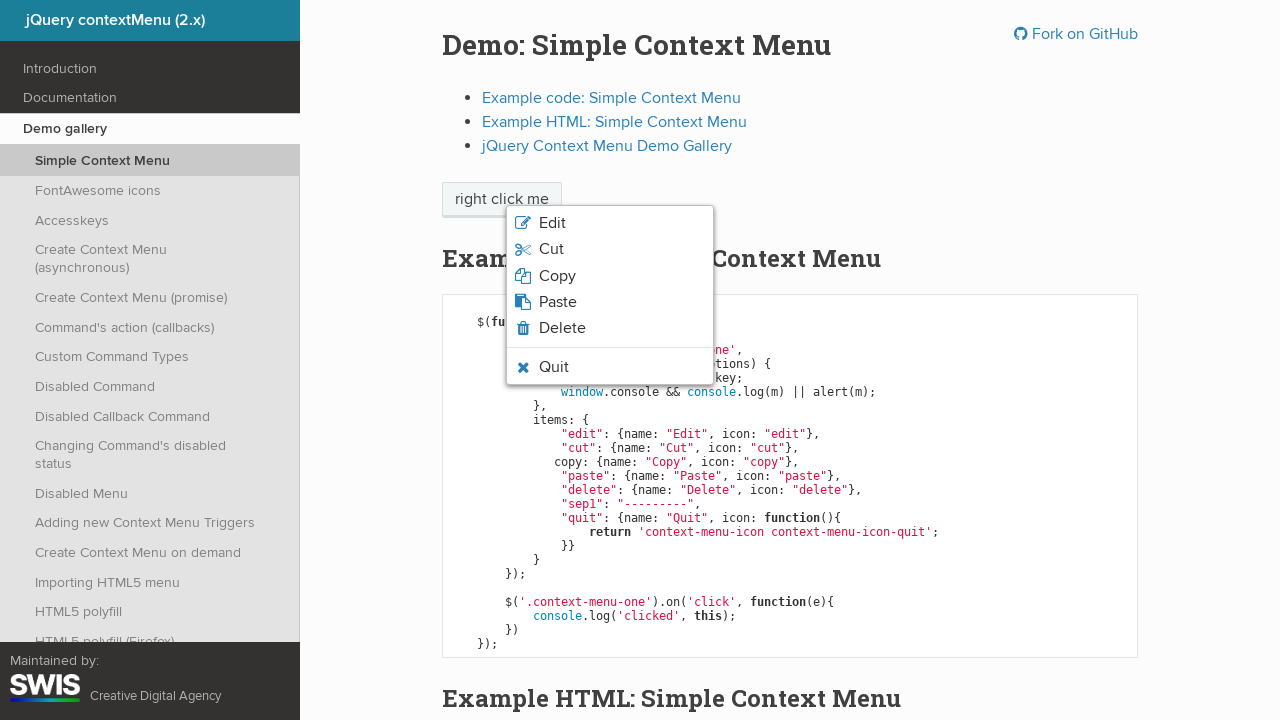

Clicked on the 'Copy' menu item at (557, 276) on li.context-menu-item span >> nth=2
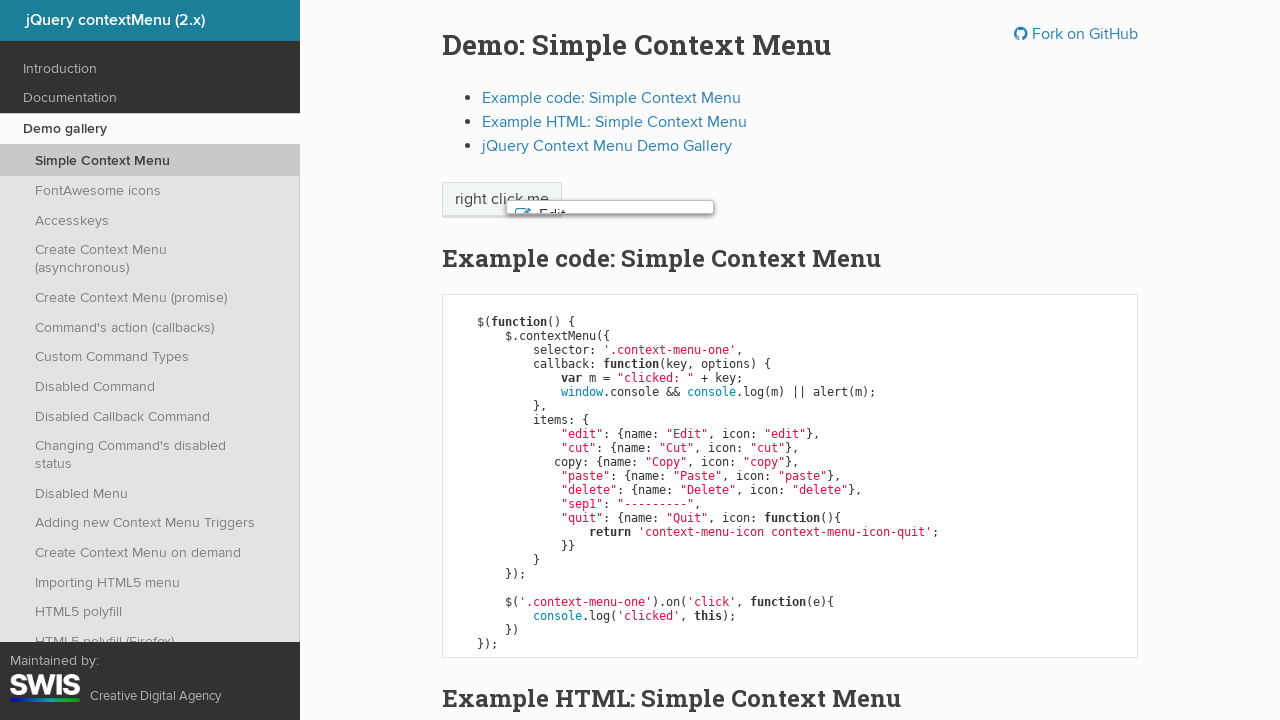

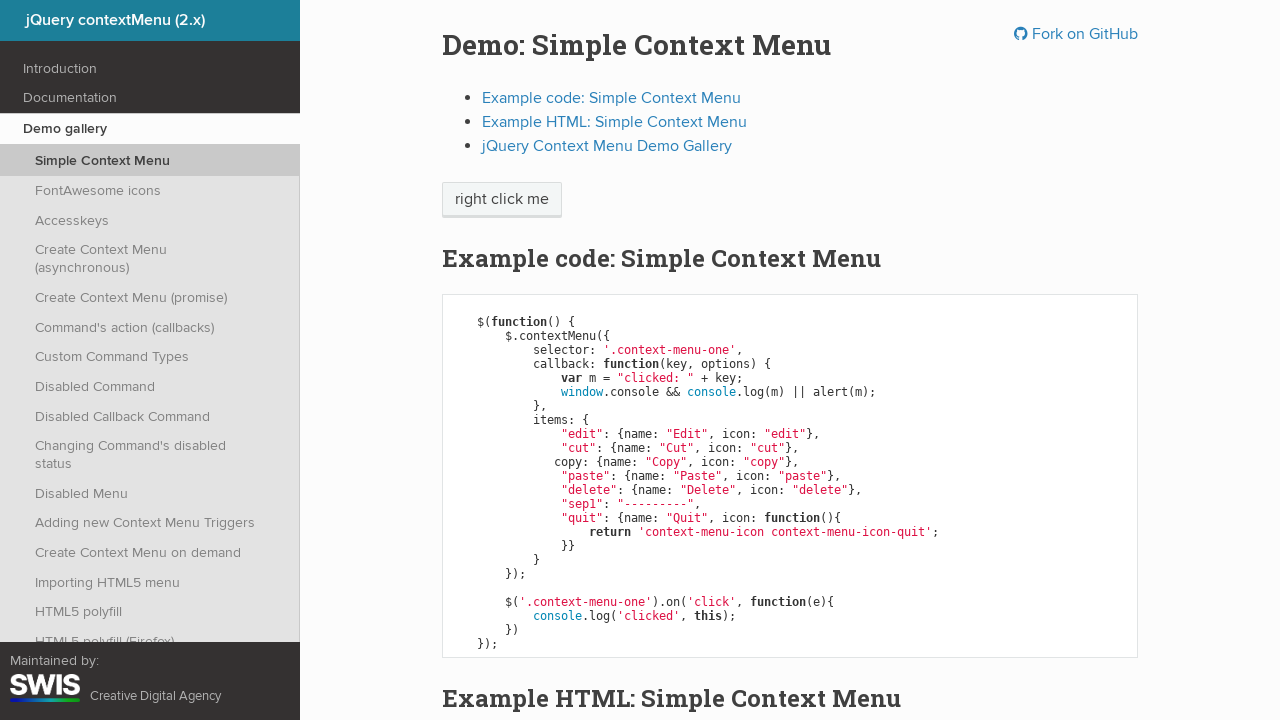